Tests that the main phase section headings exist on the page, checking for Introduction to ASP.NET, Creating APIs, and MVC Design Pattern headings.

Starting URL: https://frankdoylezw.github.io/CSharp_Learning/

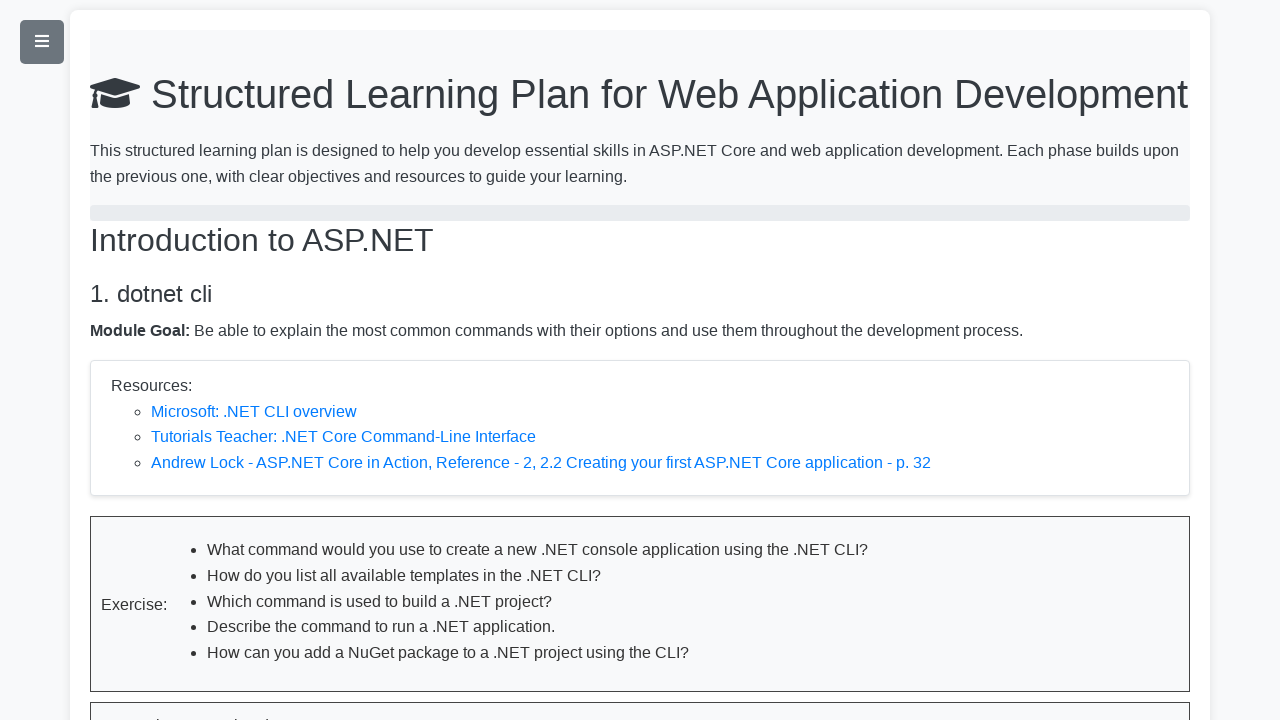

Navigated to C# Learning course page
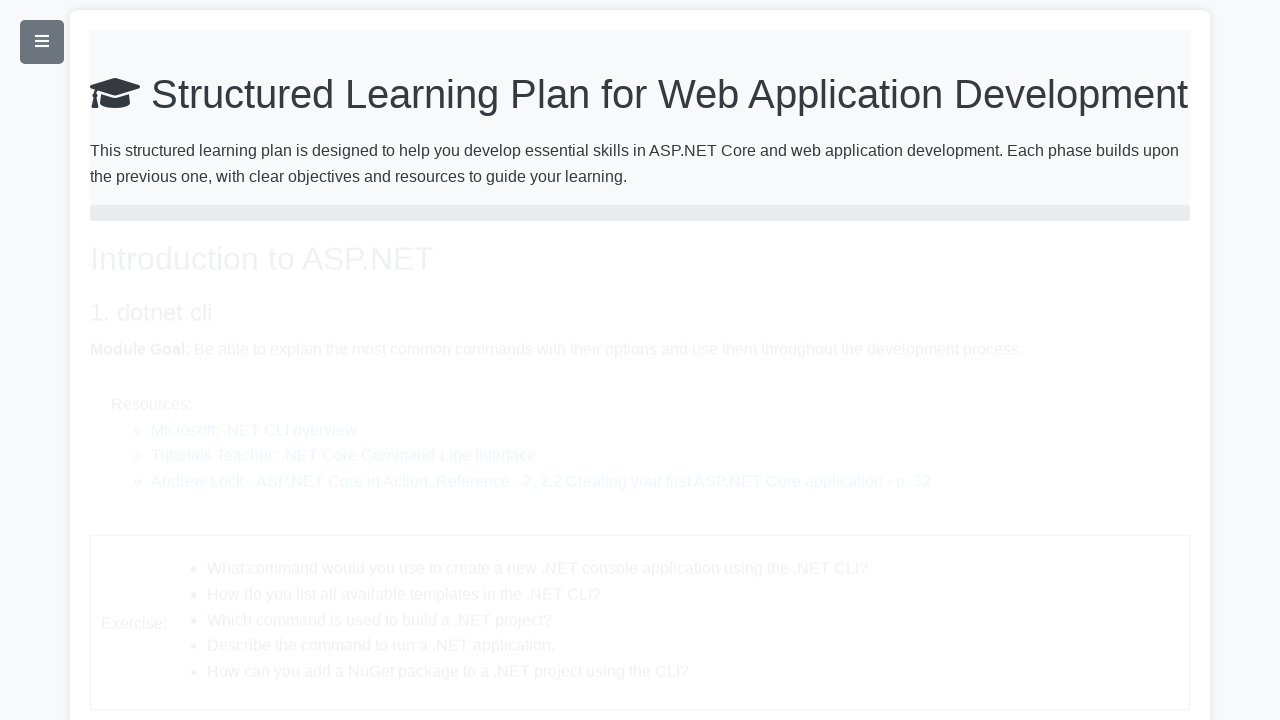

Verified first phase heading 'Introduction to ASP.NET' exists
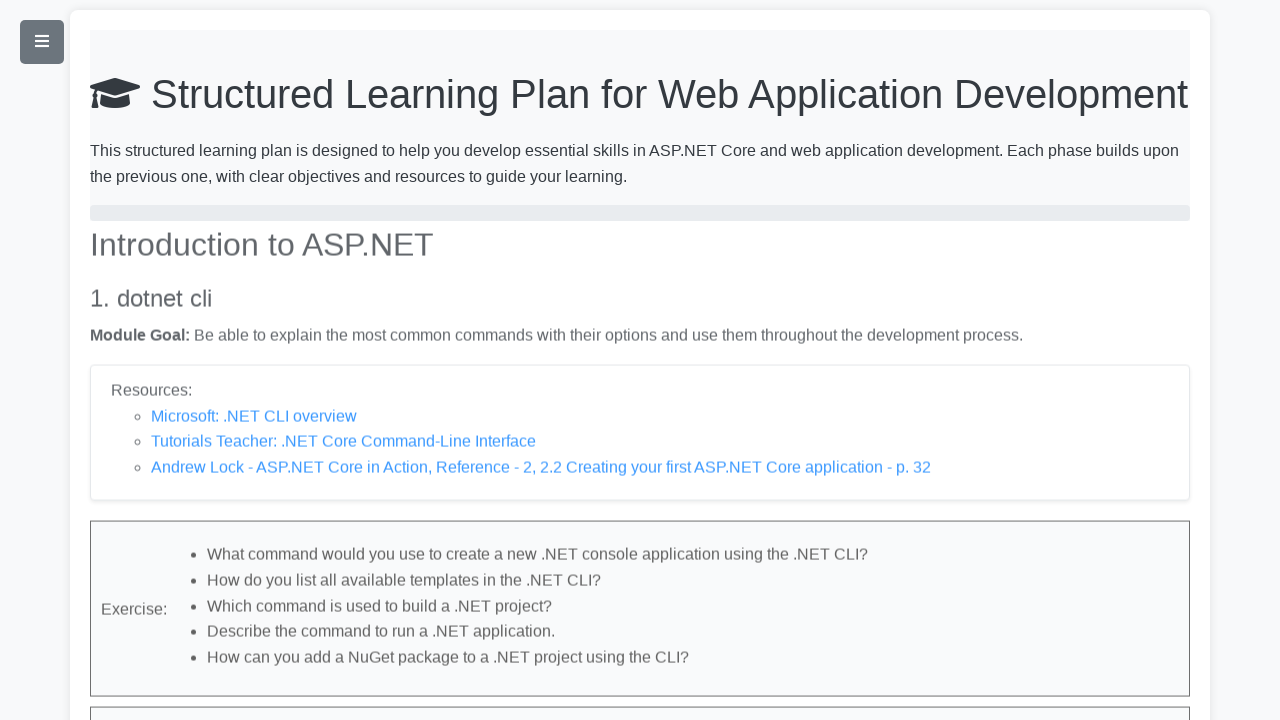

Verified second phase heading 'Creating APIs with ASP.NET Core' exists
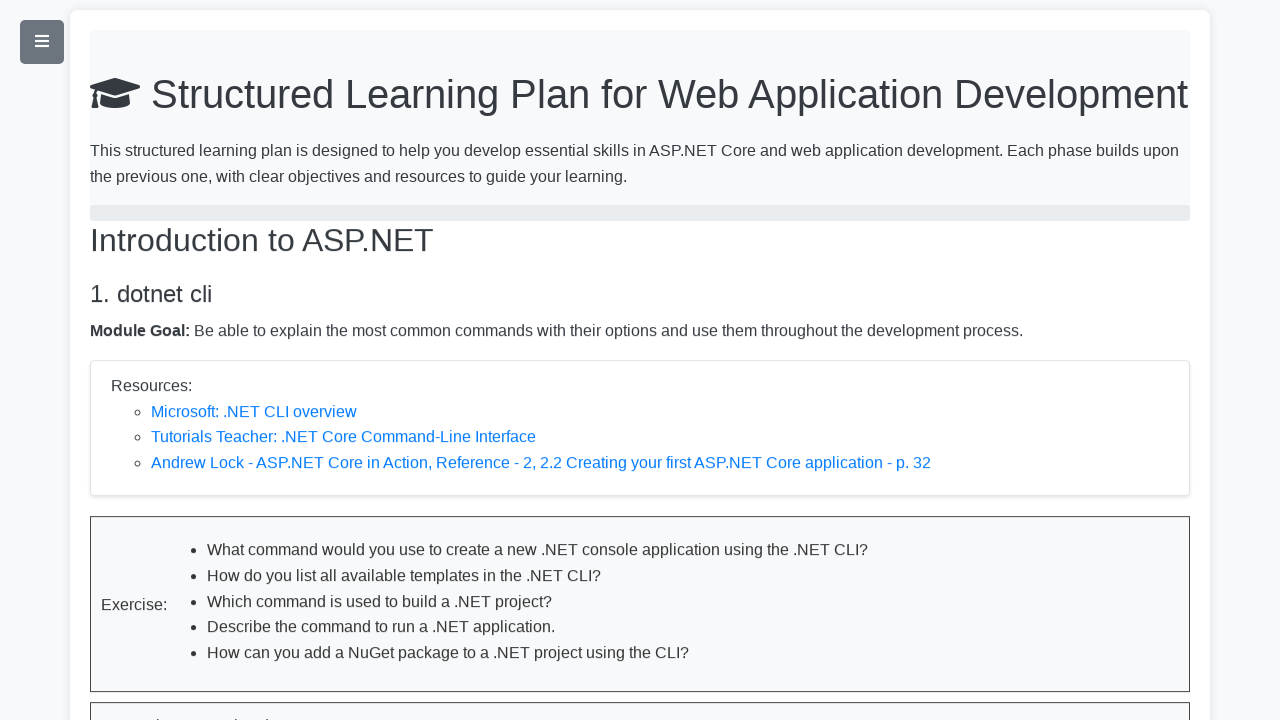

Verified third phase heading 'The Model-View-Controller Design Pattern' exists
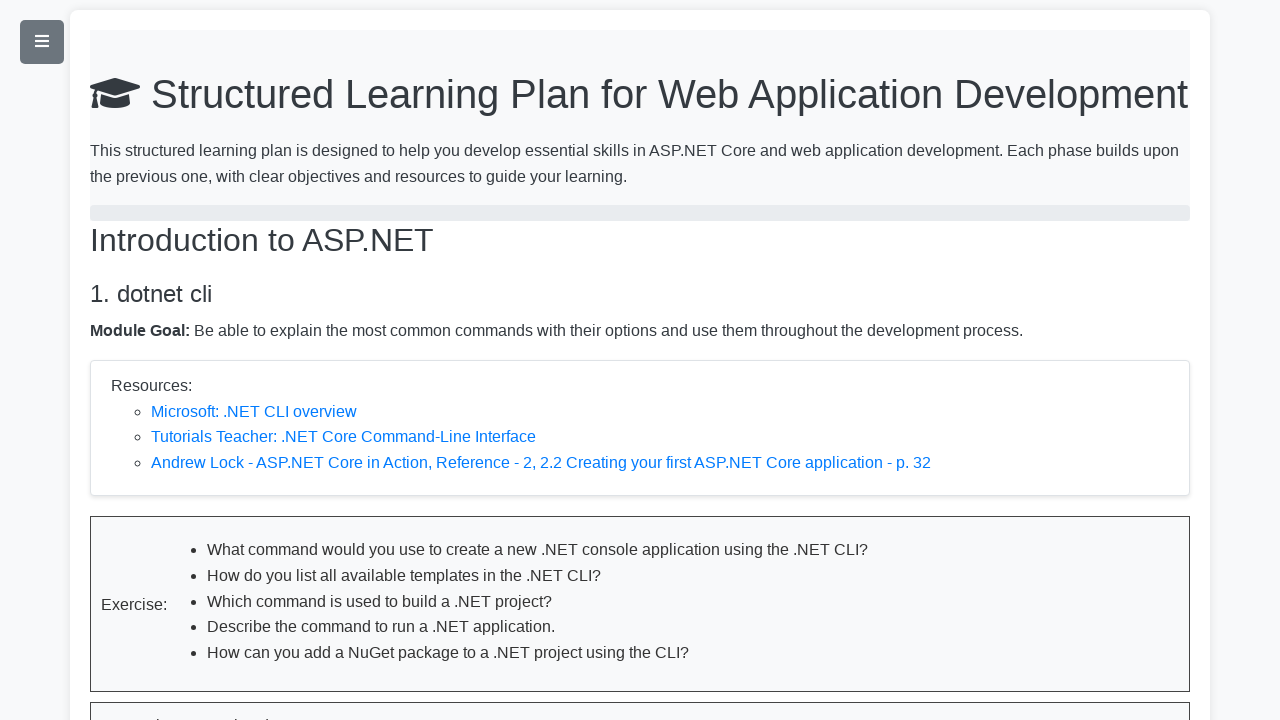

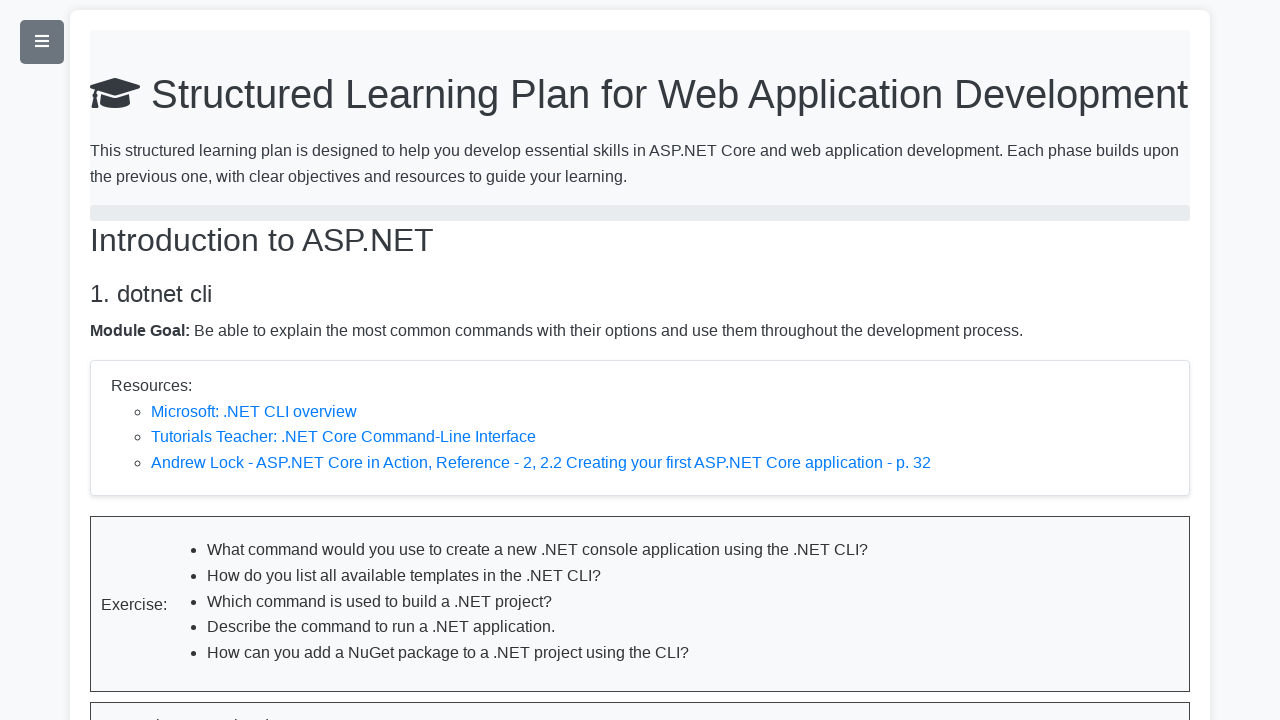